Tests prompt JavaScript alert by clicking a button to trigger the prompt, entering text into it, and accepting it.

Starting URL: https://training-support.net/webelements/alerts

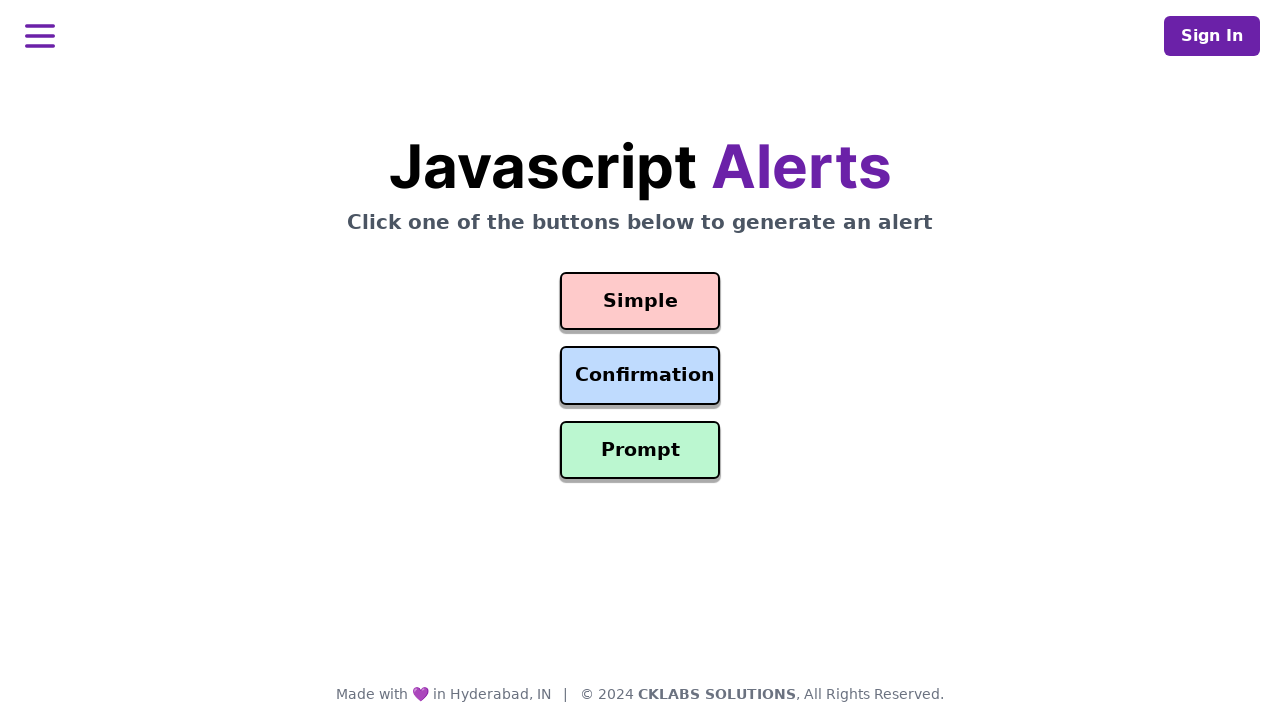

Set up dialog handler to accept prompt with text 'Awesome!'
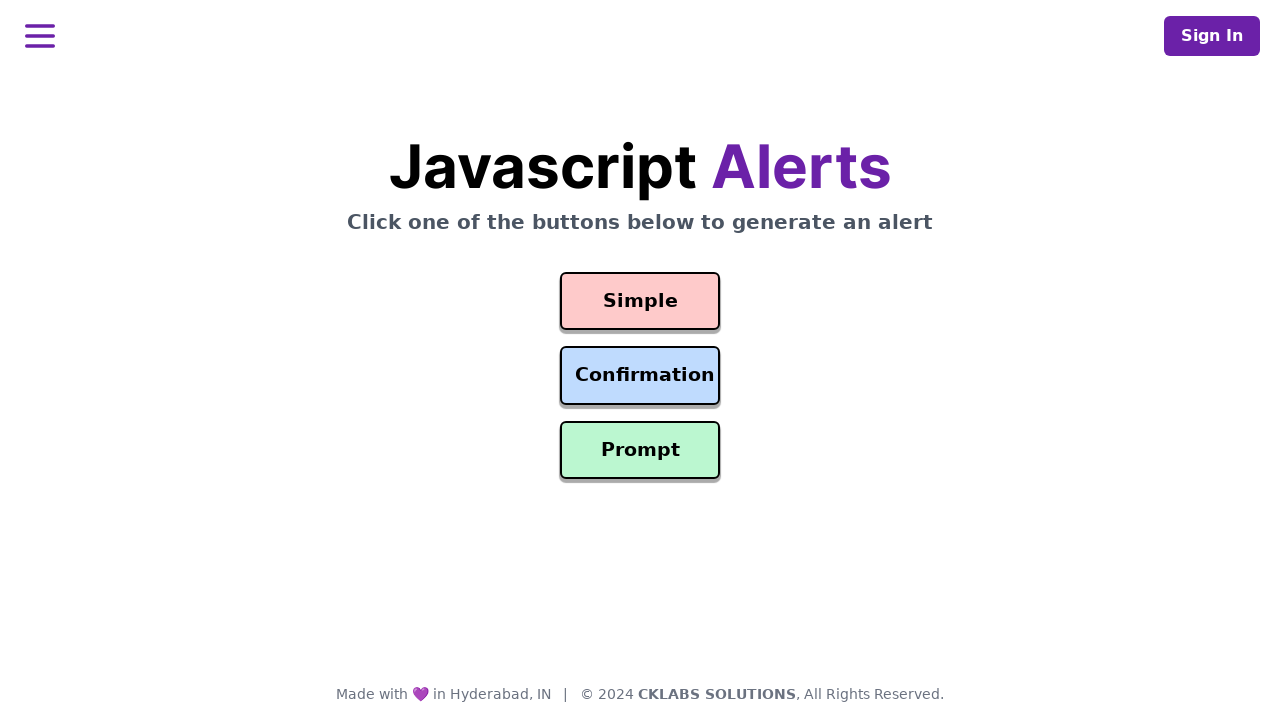

Clicked prompt button to trigger JavaScript alert at (640, 450) on #prompt
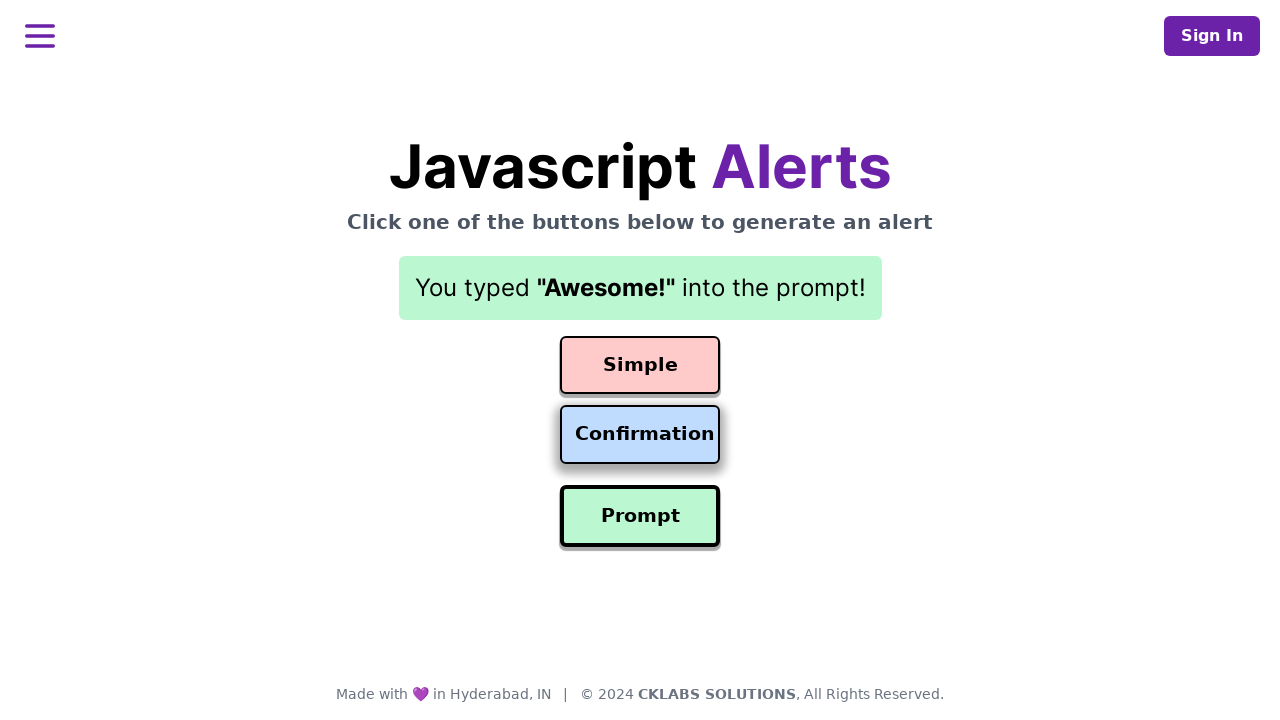

Waited for prompt alert to be processed
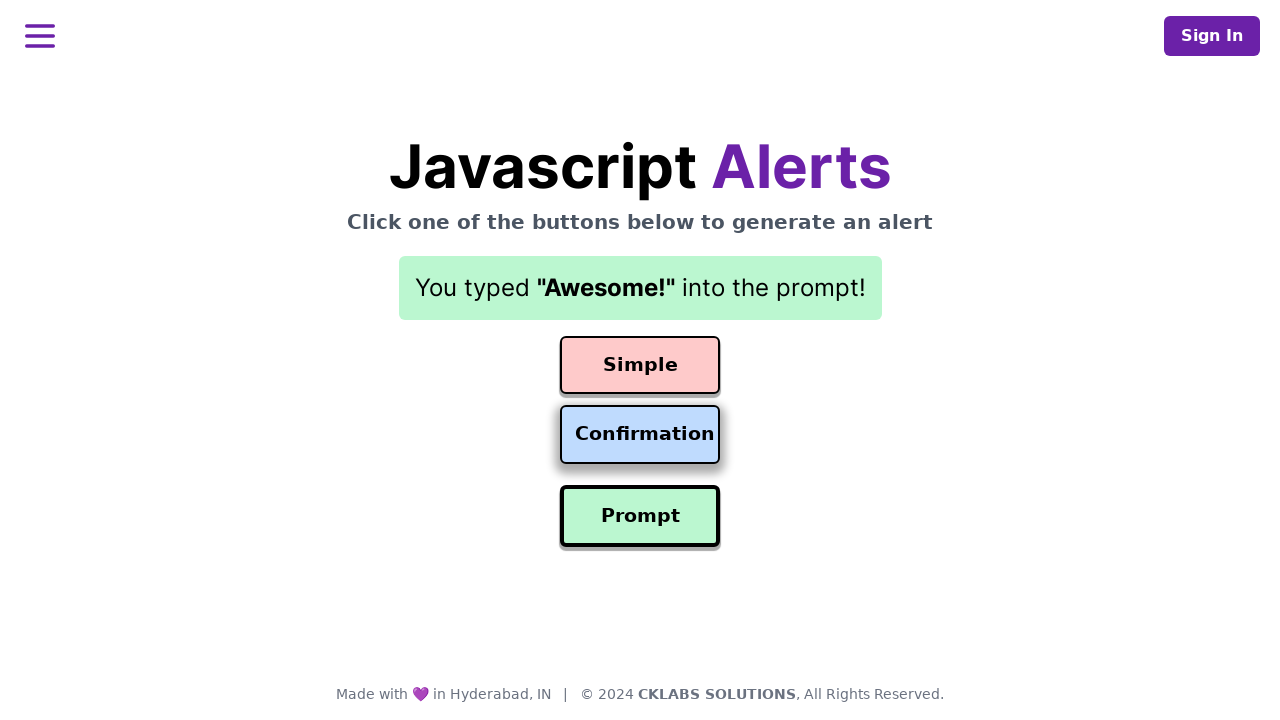

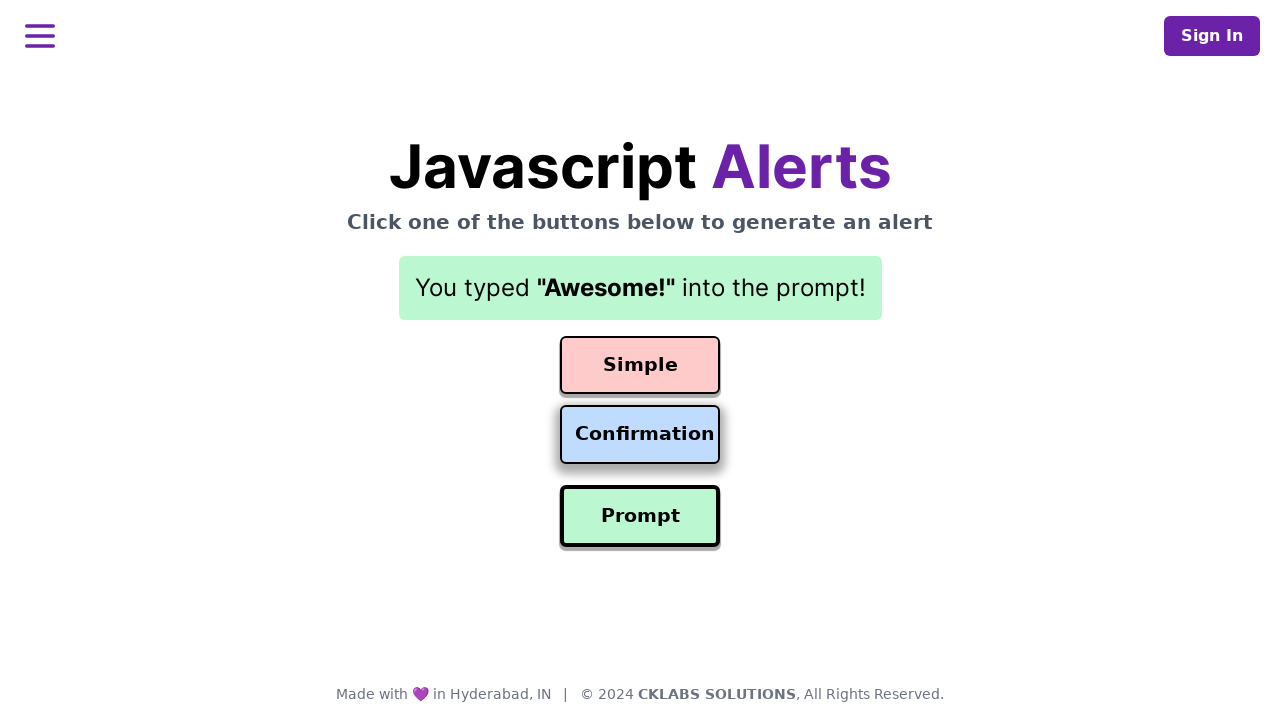